Tests basic form interactions on Selenium's web form demo page including typing text, entering password, clearing fields, and pressing keyboard keys like Tab and Enter

Starting URL: https://www.selenium.dev/selenium/web/web-form.html

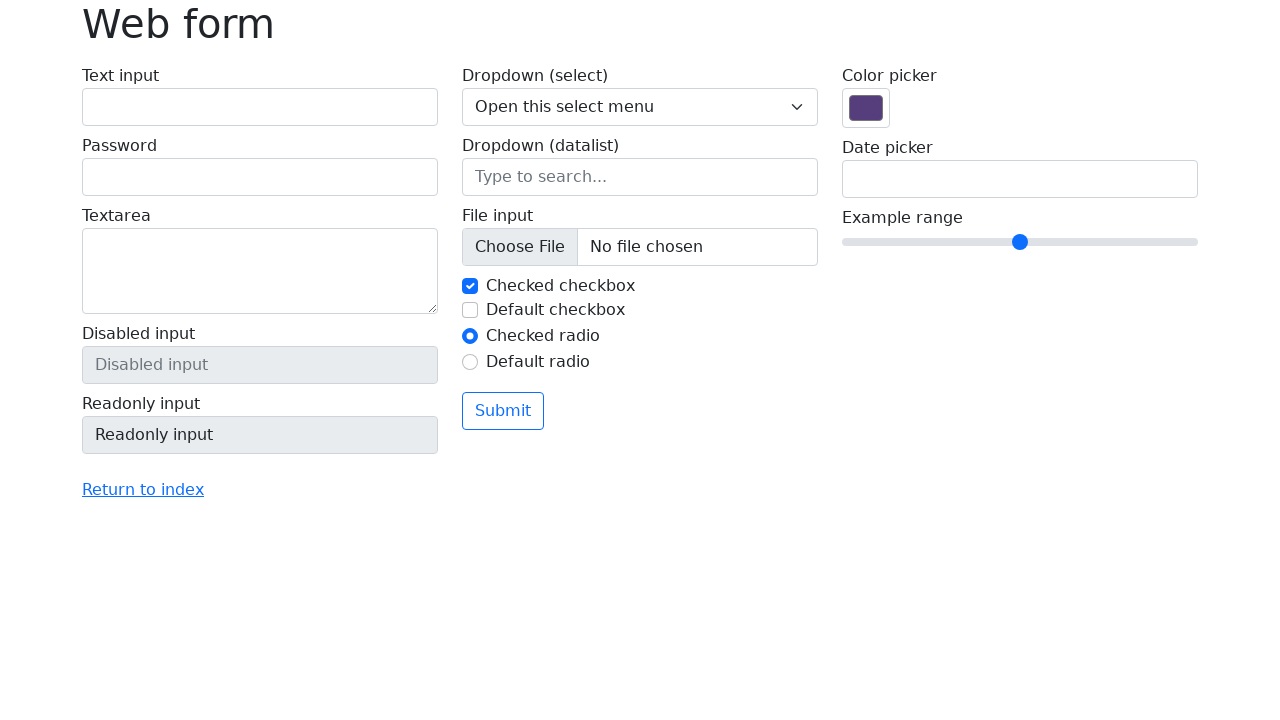

Filled text input field with 'selenium ' on #my-text-id
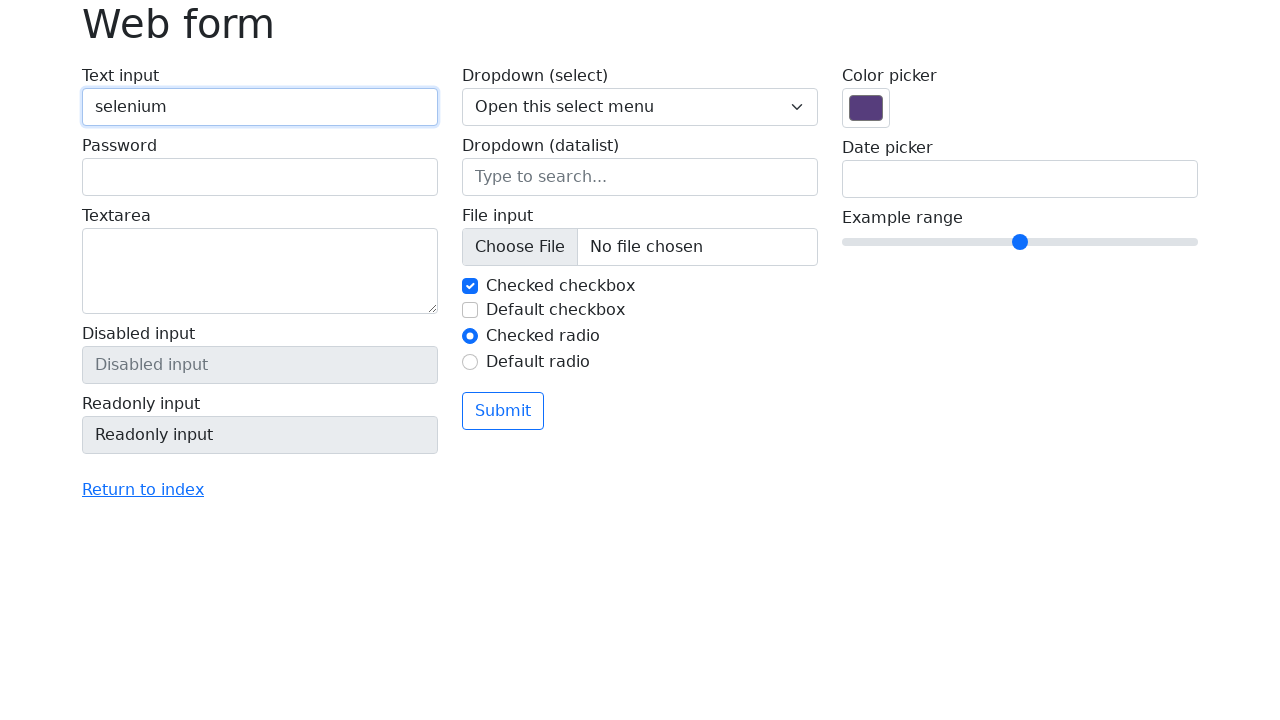

Filled password field with '123456' on input[name='my-password']
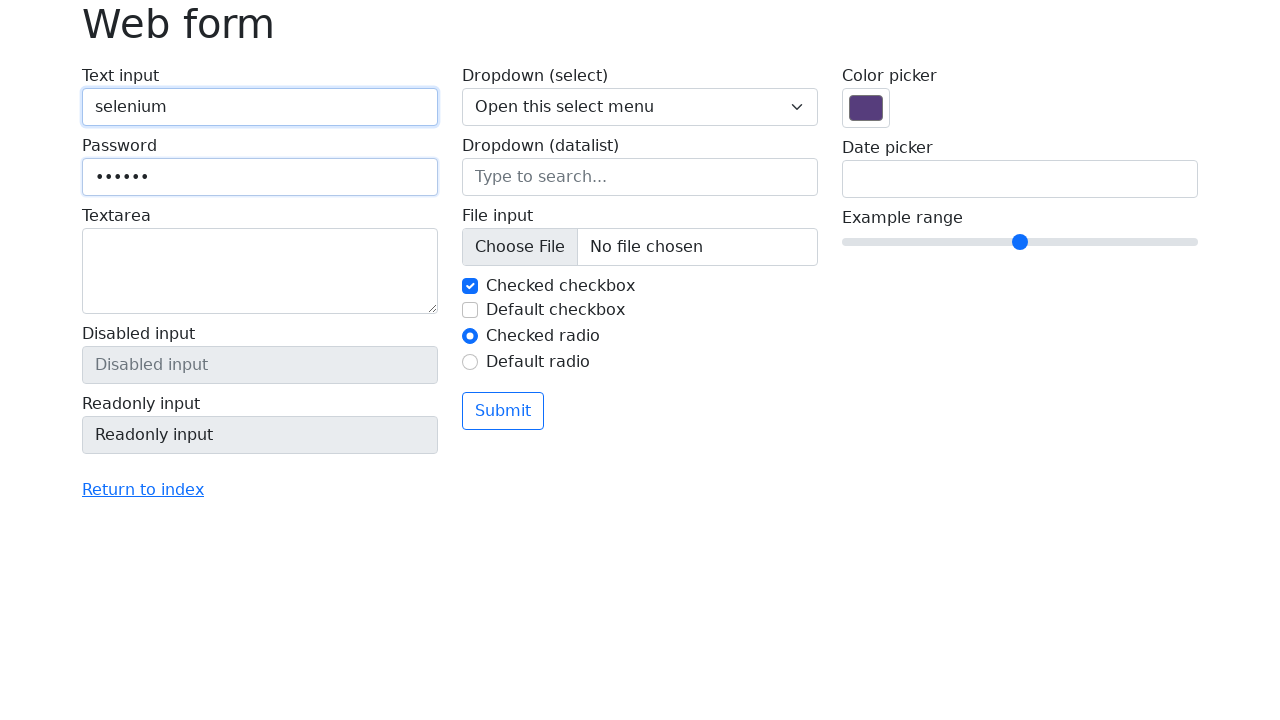

Cleared password field on input[name='my-password']
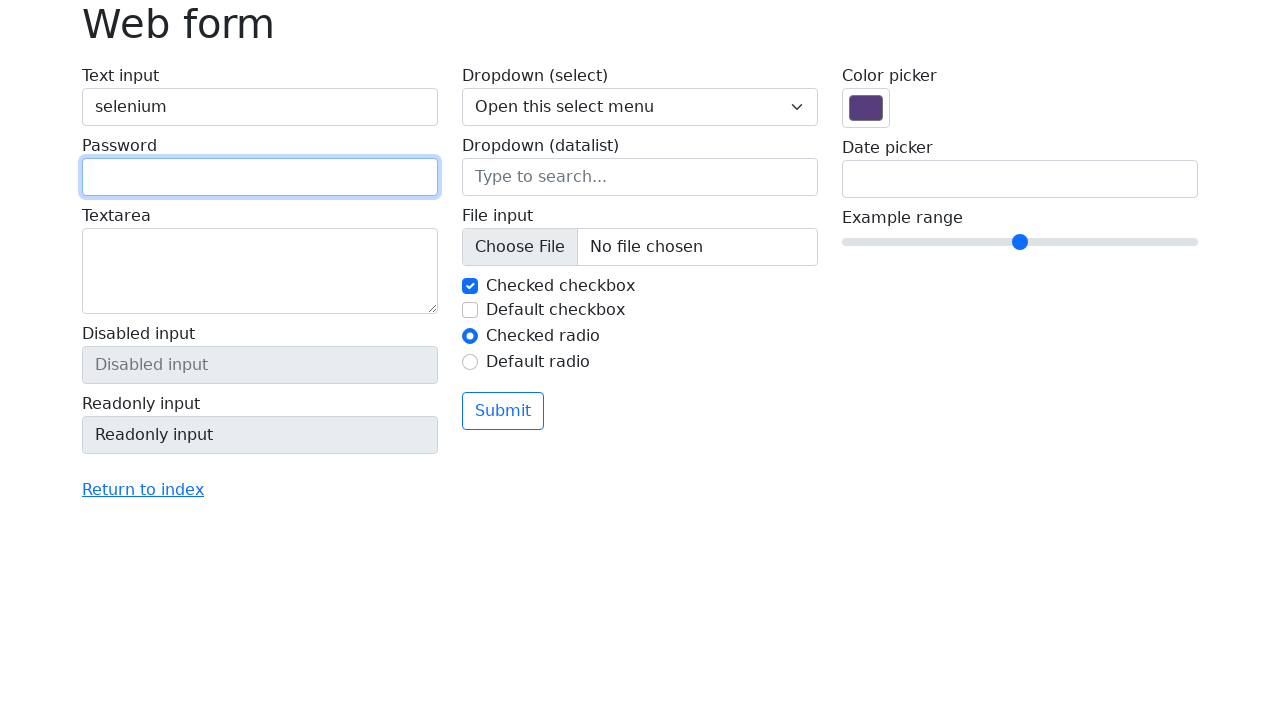

Pressed Tab key on textarea on textarea
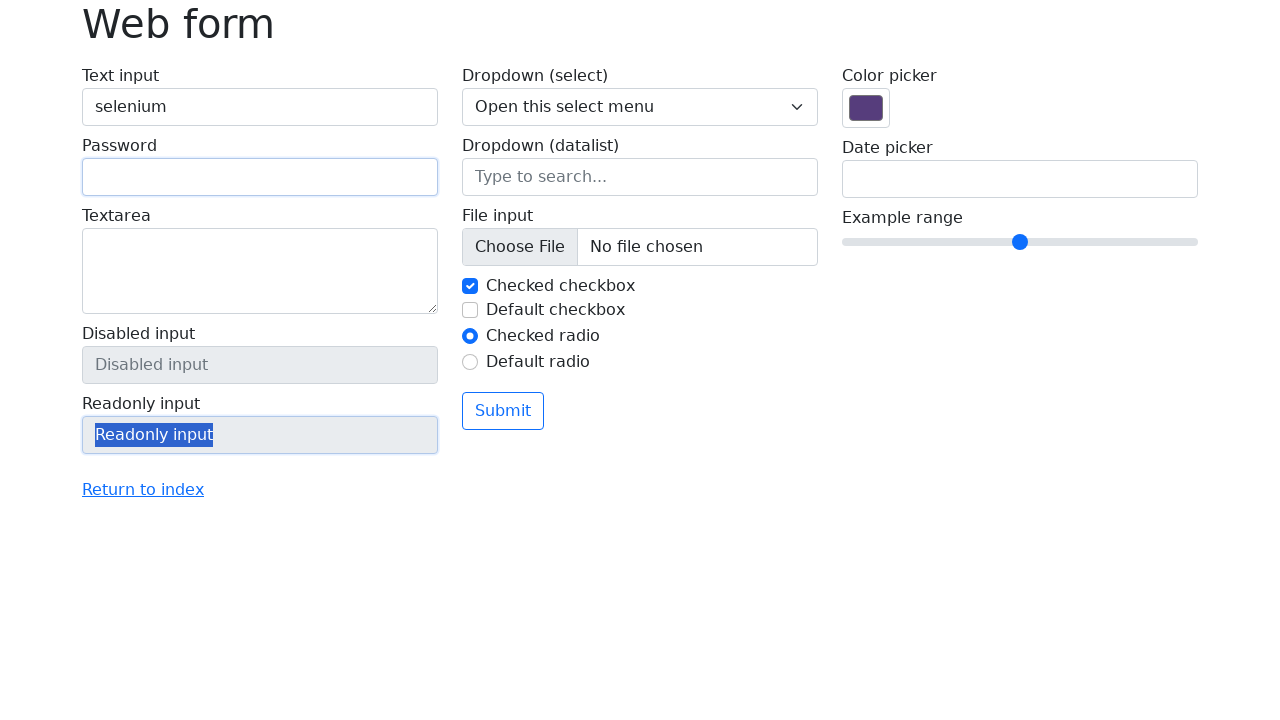

Pressed Enter key on textarea on textarea
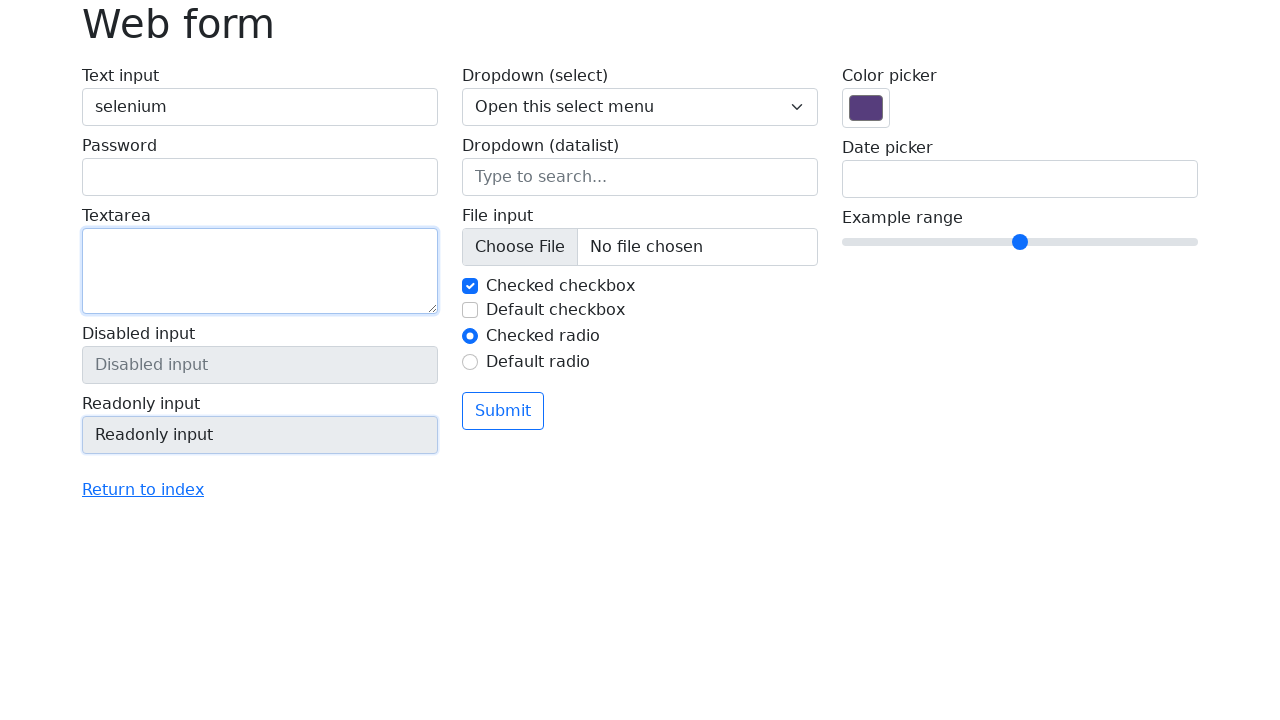

Pressed Tab key on textarea again on textarea
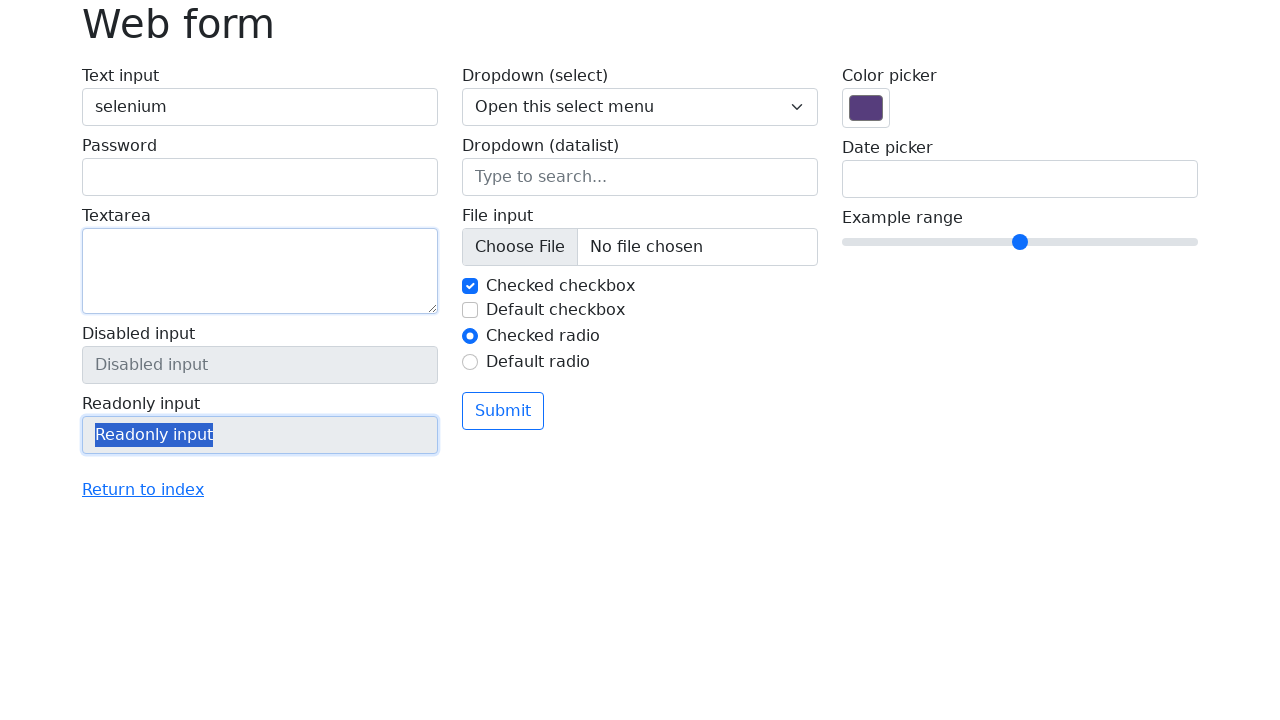

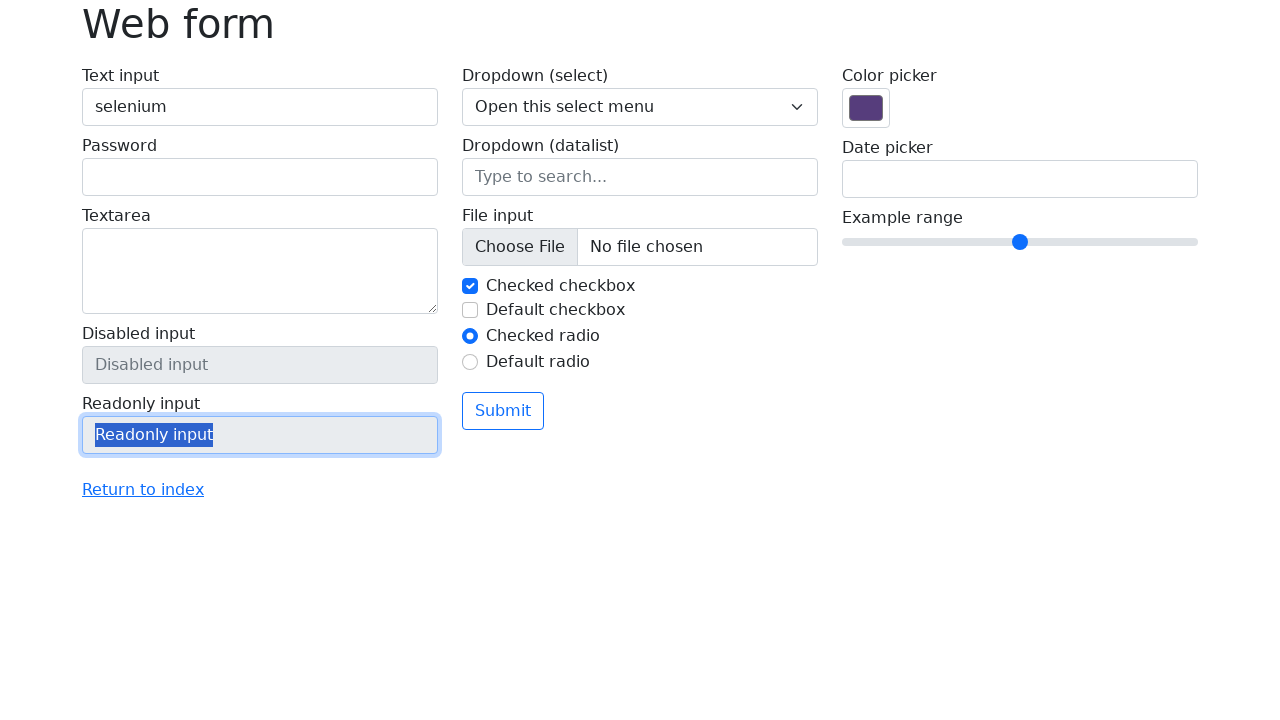